Tests the search functionality on Advantage Online Shopping website by clicking the search icon, entering "mouse" as a search term, and verifying that search results are displayed.

Starting URL: https://www.advantageonlineshopping.com

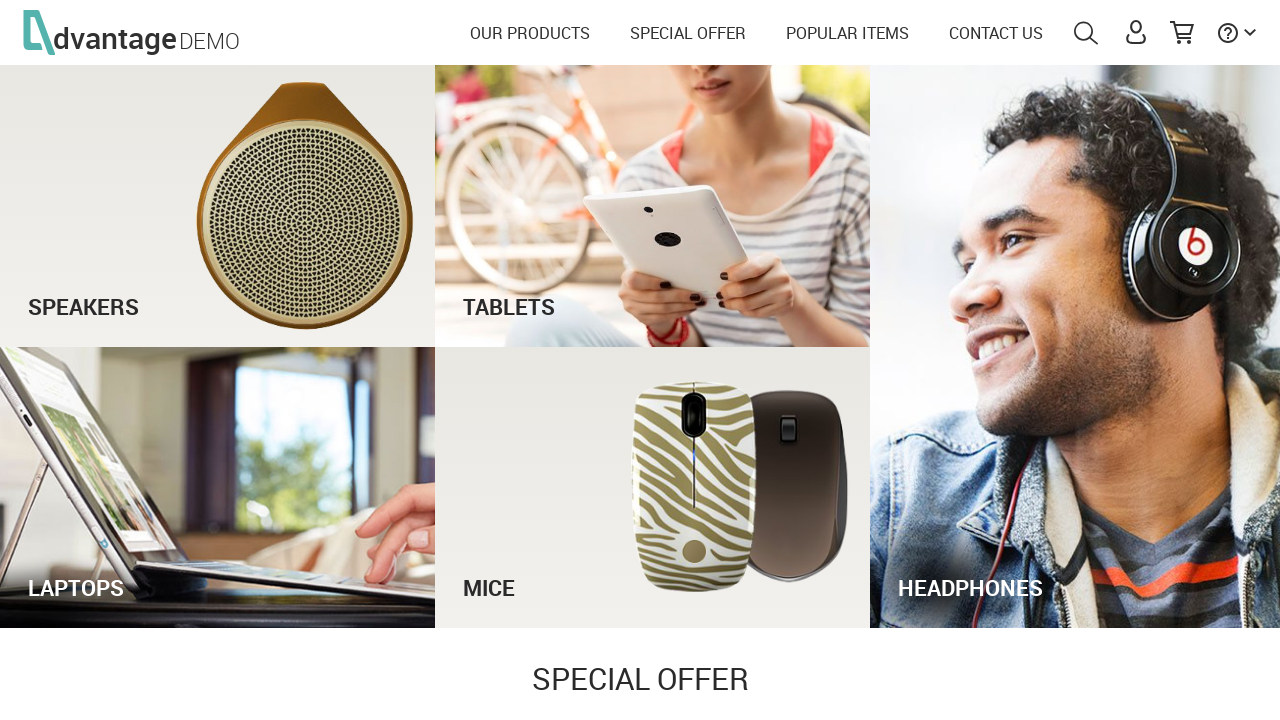

Clicked search icon to open search field at (1086, 33) on #menuSearch
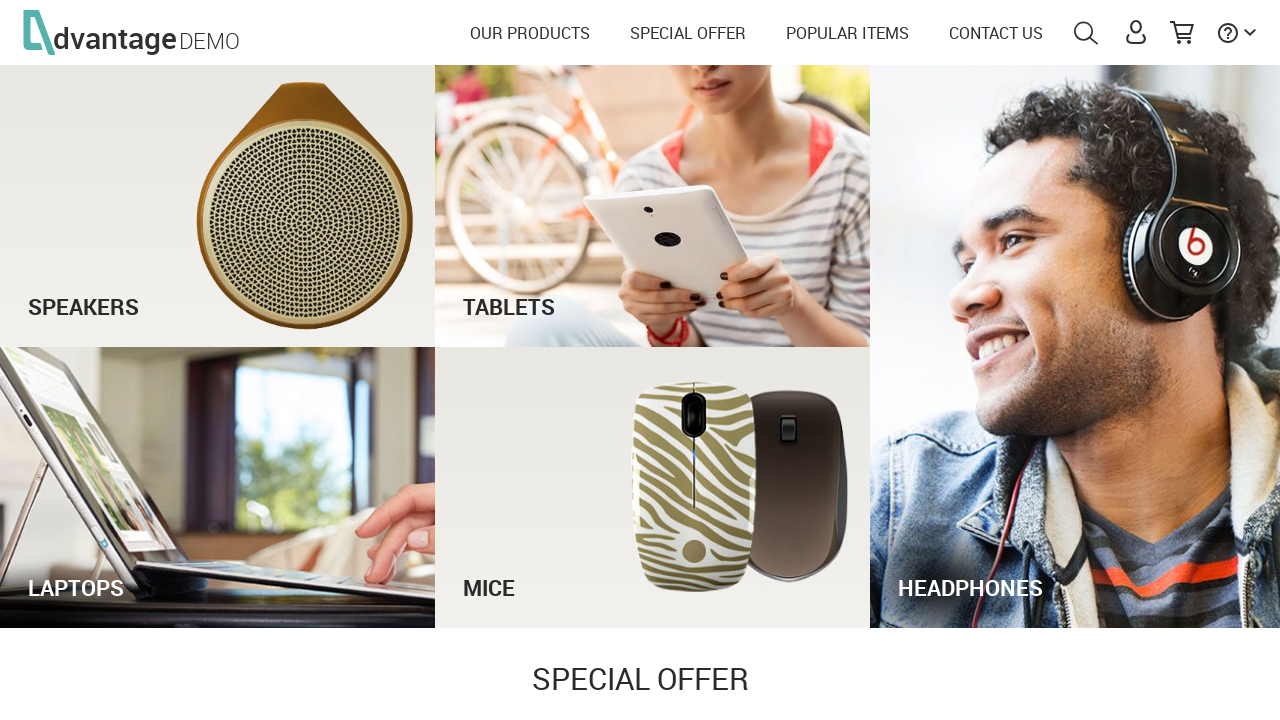

Entered 'mouse' in search field on #autoComplete
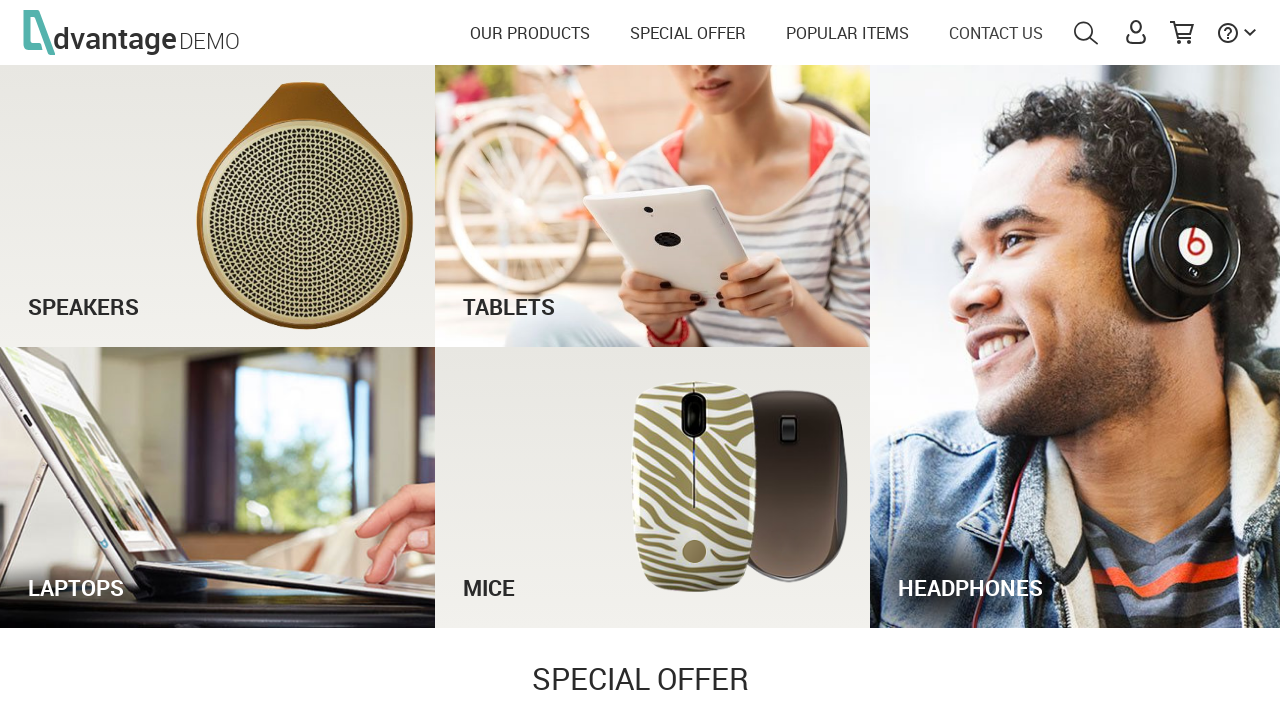

Pressed Enter to submit search query on #autoComplete
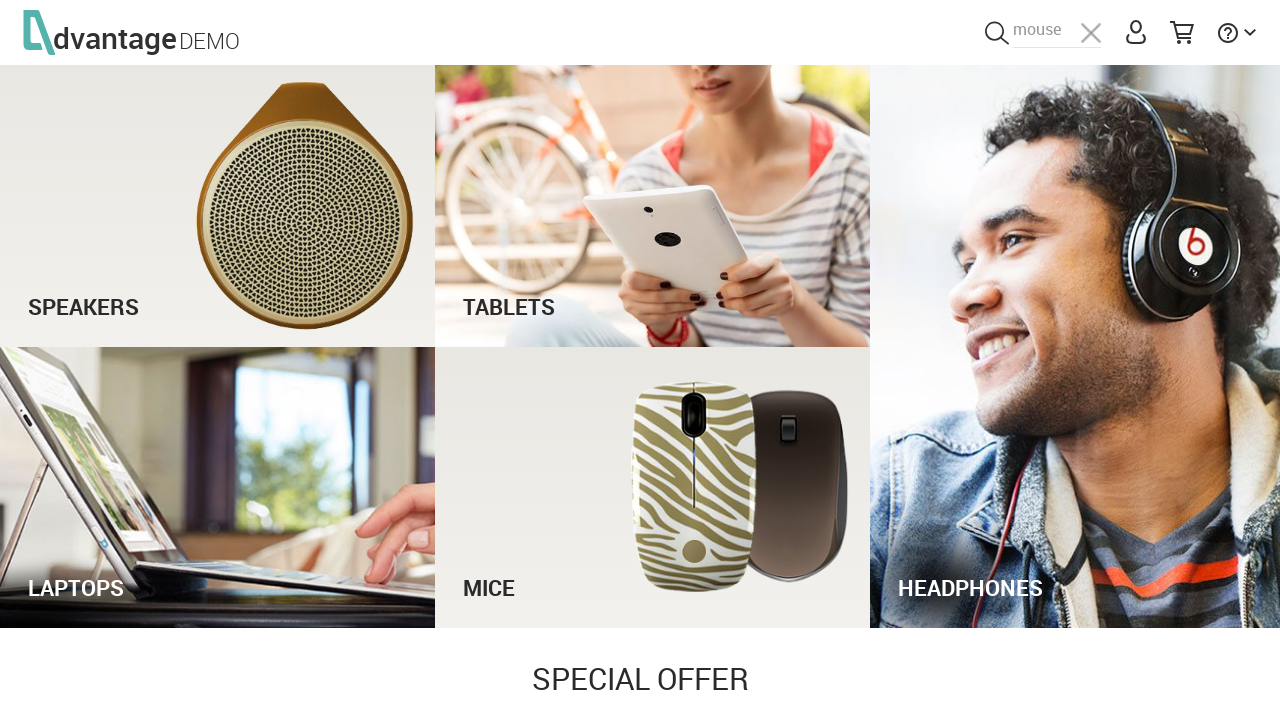

Search results displayed successfully
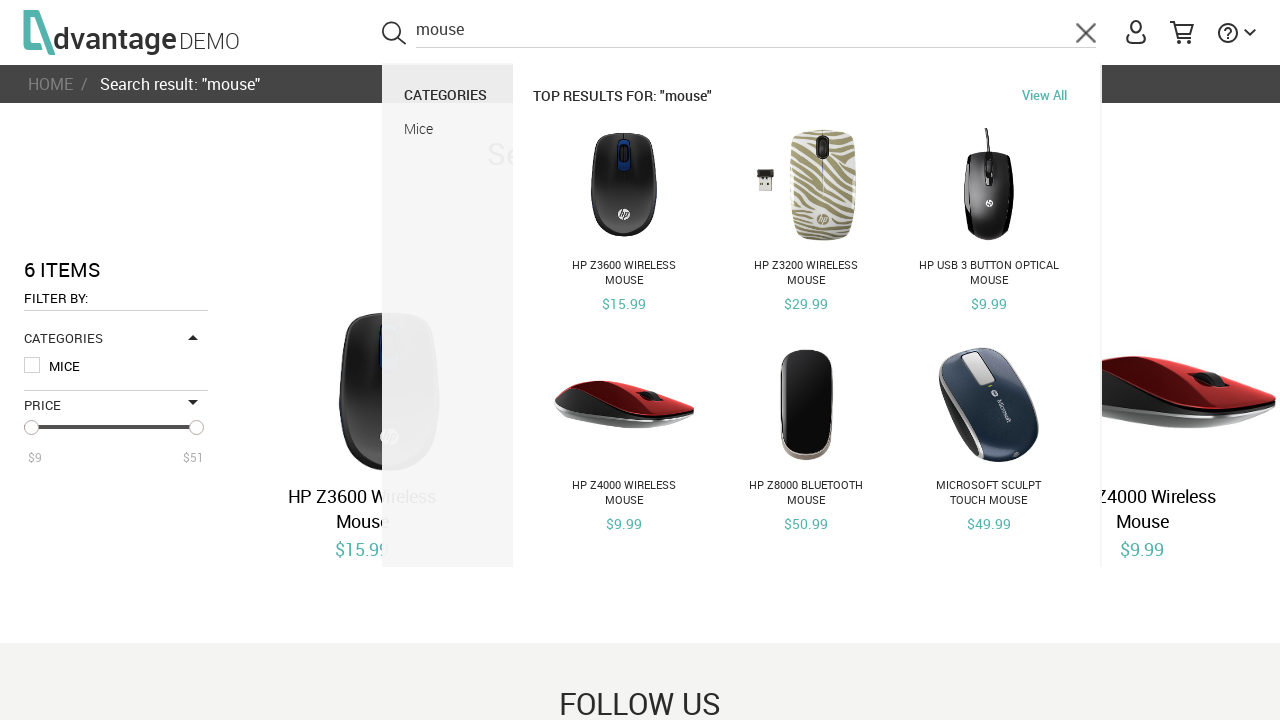

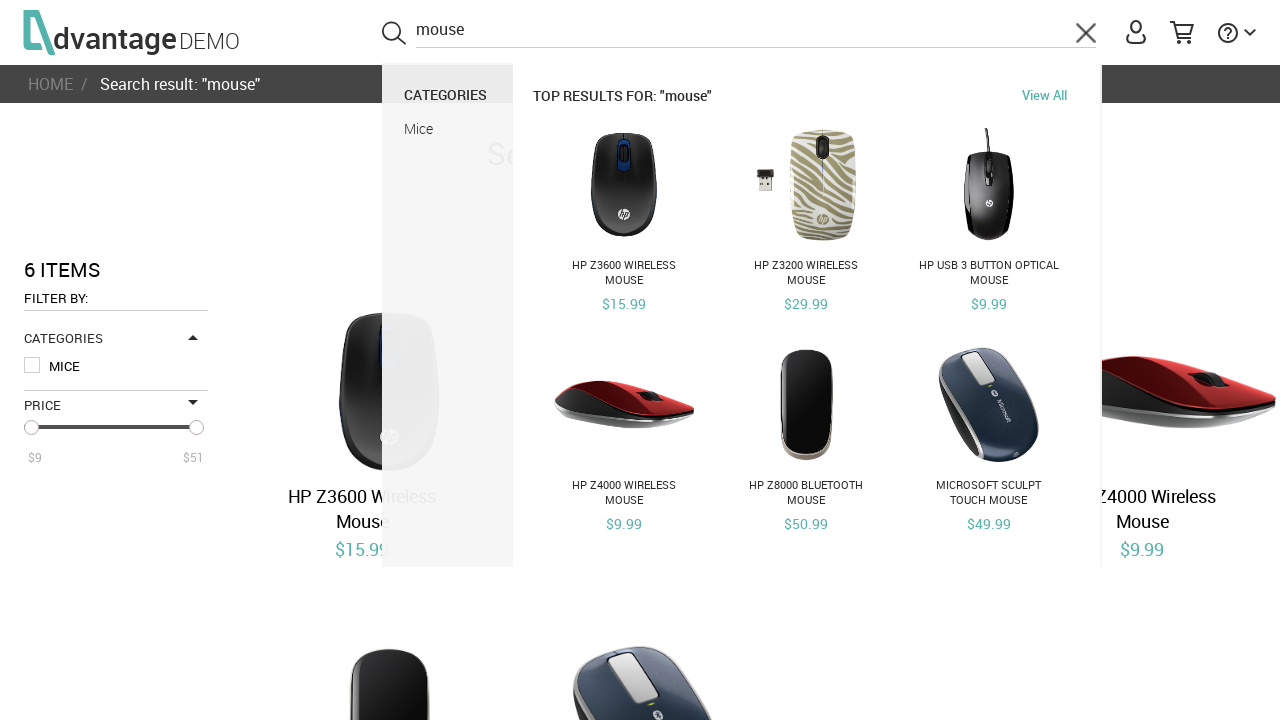